Tests a registration form by filling in first name, last name, and email fields in the first block, then submitting the form and verifying the success message.

Starting URL: http://suninjuly.github.io/registration1.html

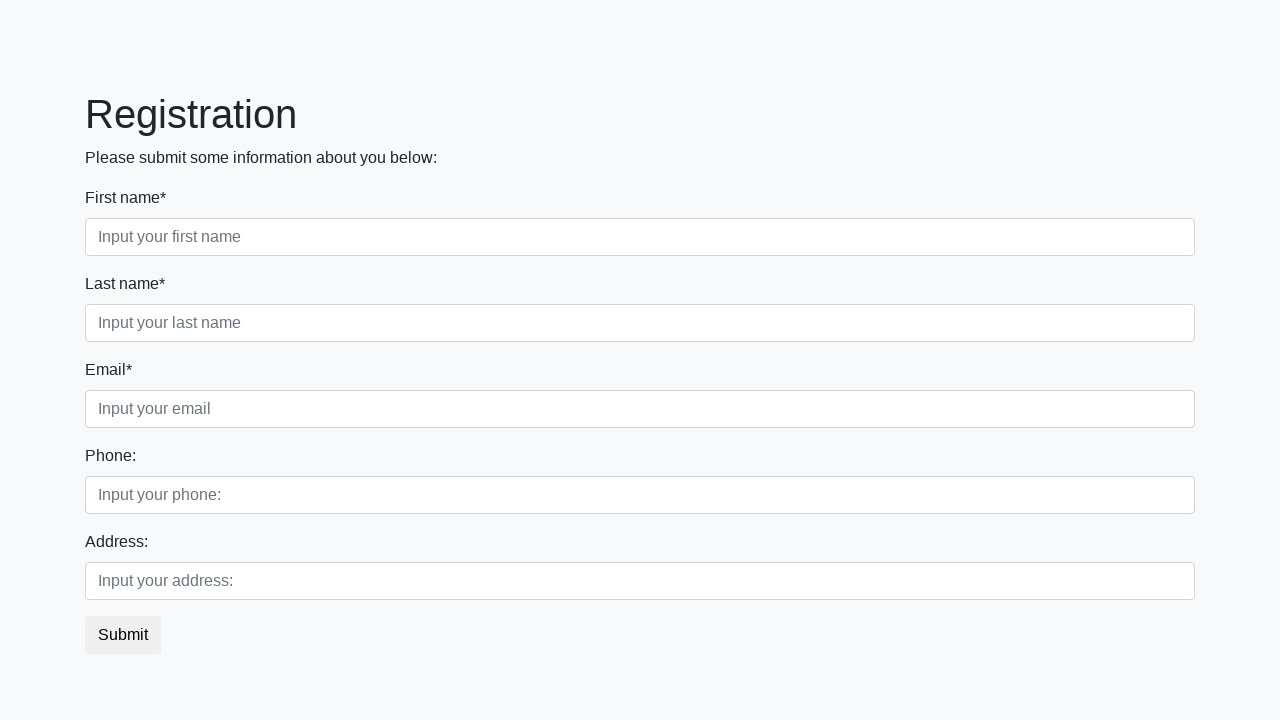

Filled first name field with 'Александр' on .first_block .first
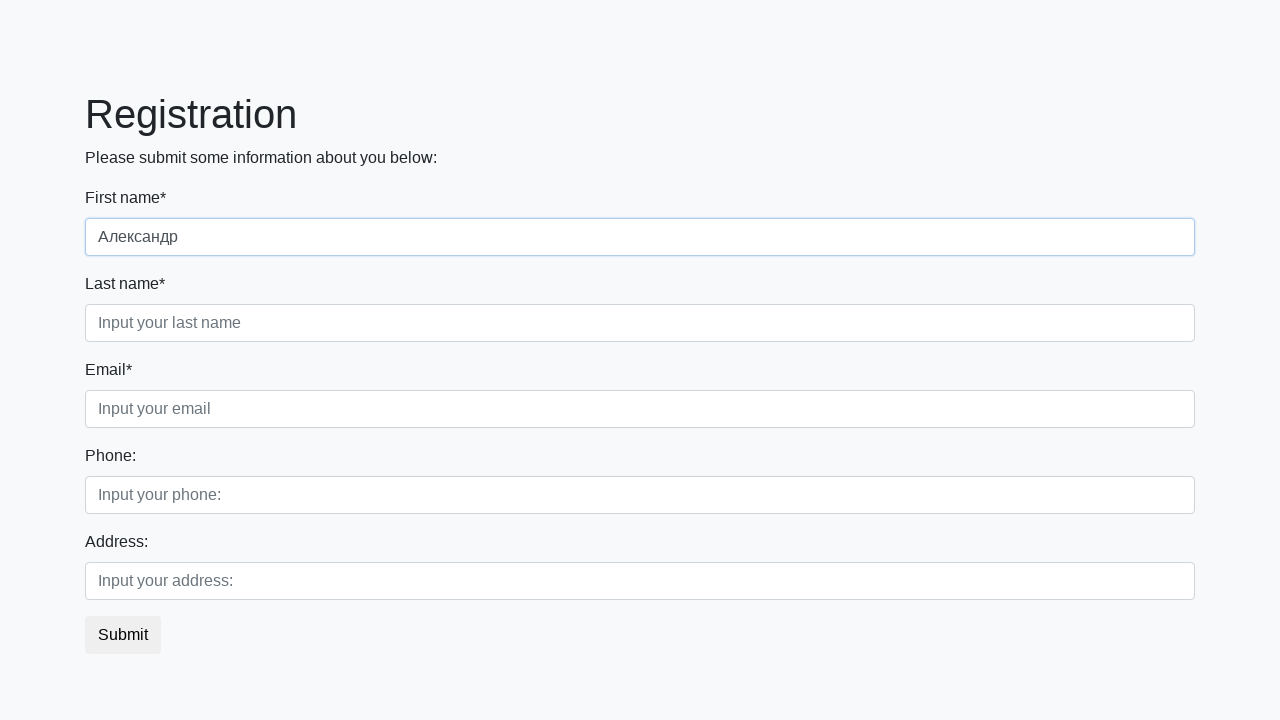

Filled last name field with 'Петров' on .first_block .second
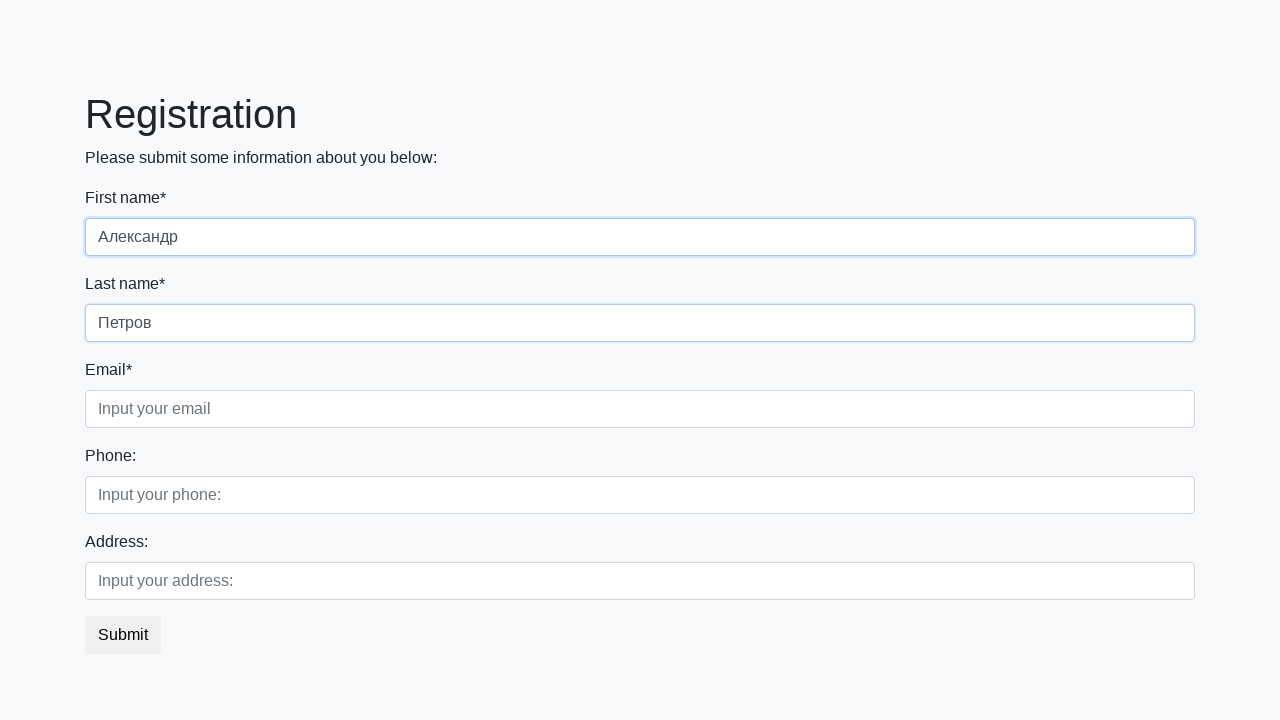

Filled email field with 'alex.petrov@example.com' on .first_block .third
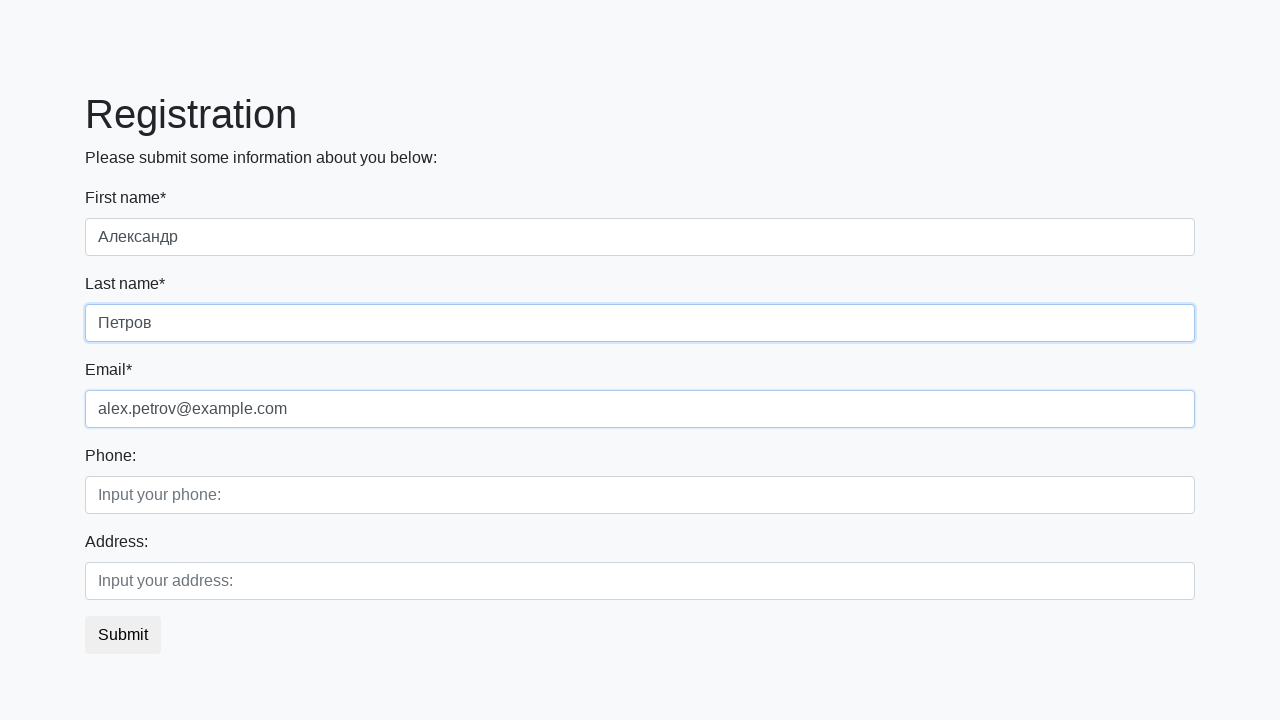

Clicked submit button to submit registration form at (123, 635) on button.btn
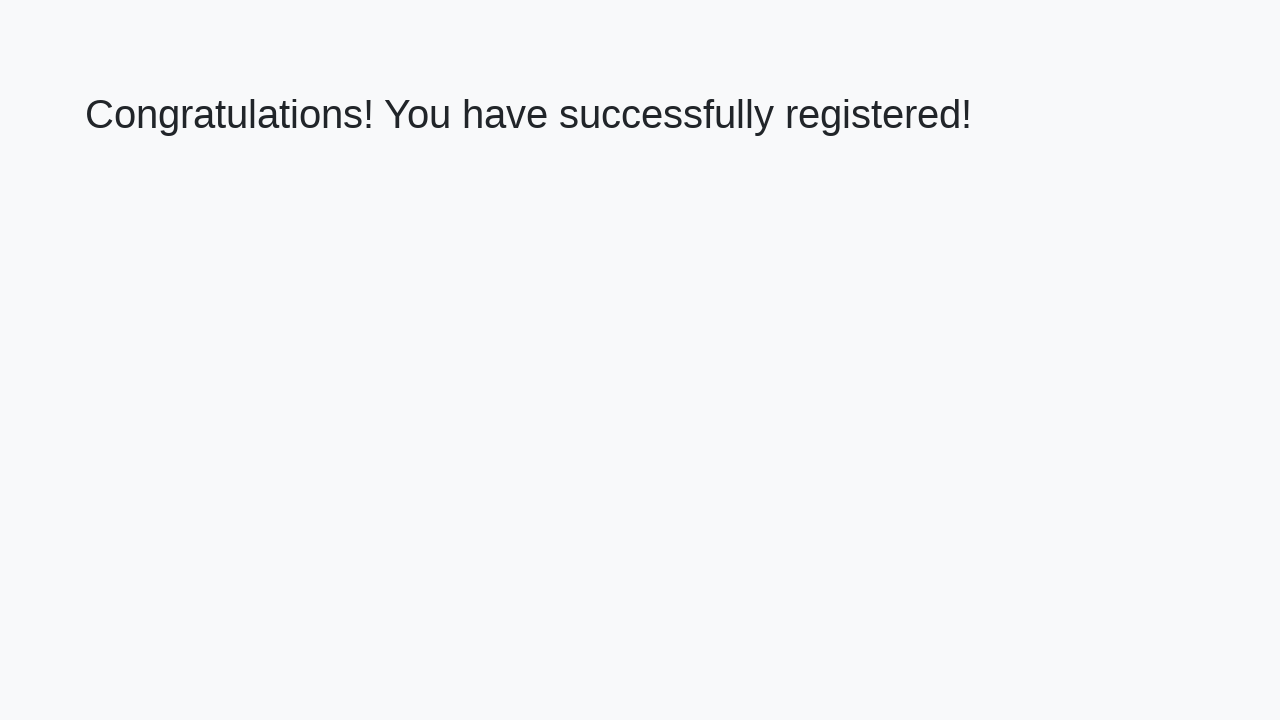

Success message h1 element loaded
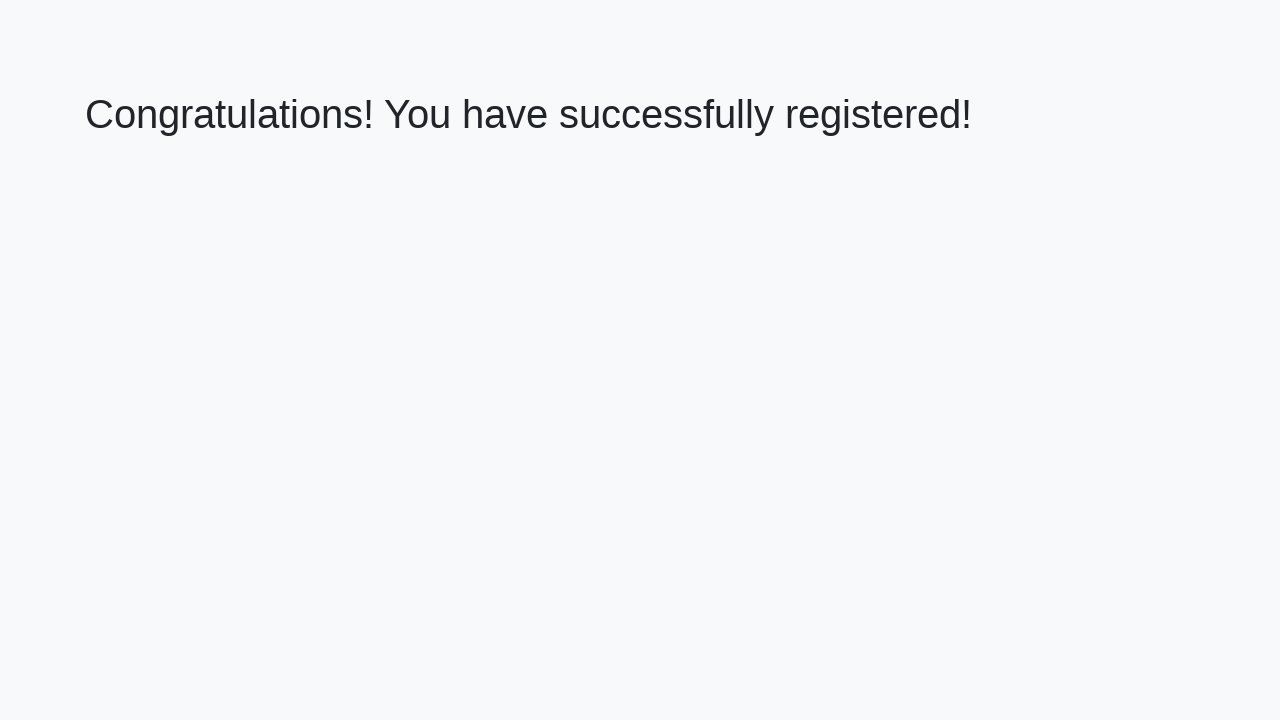

Retrieved success message text: 'Congratulations! You have successfully registered!'
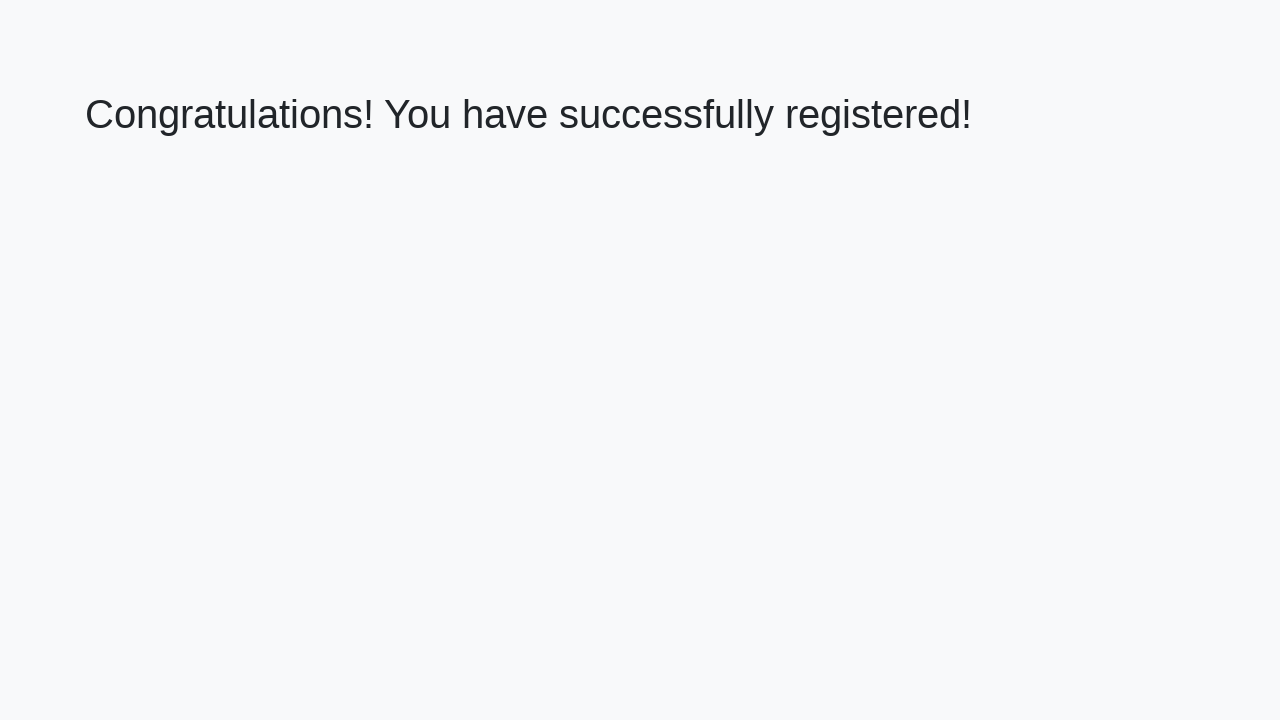

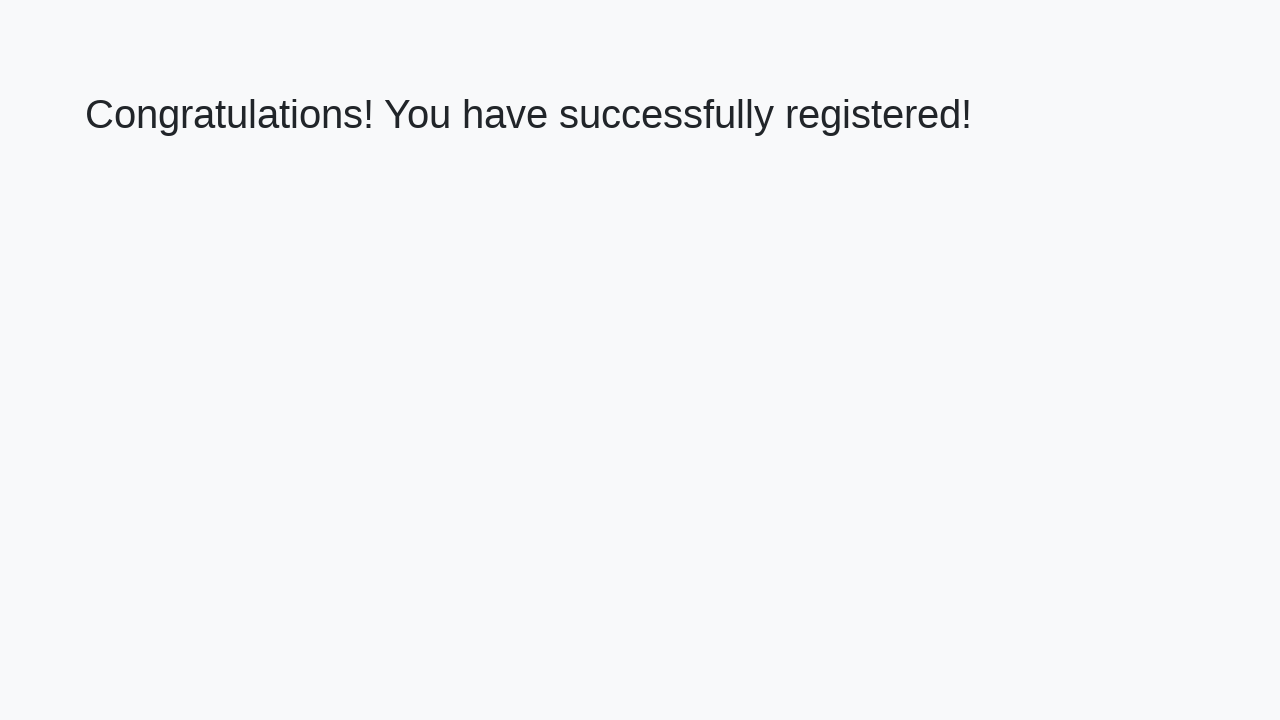